Navigates to the SpiceJet airline website and presses Escape key to dismiss any browser notification prompts that may appear.

Starting URL: https://www.spicejet.com

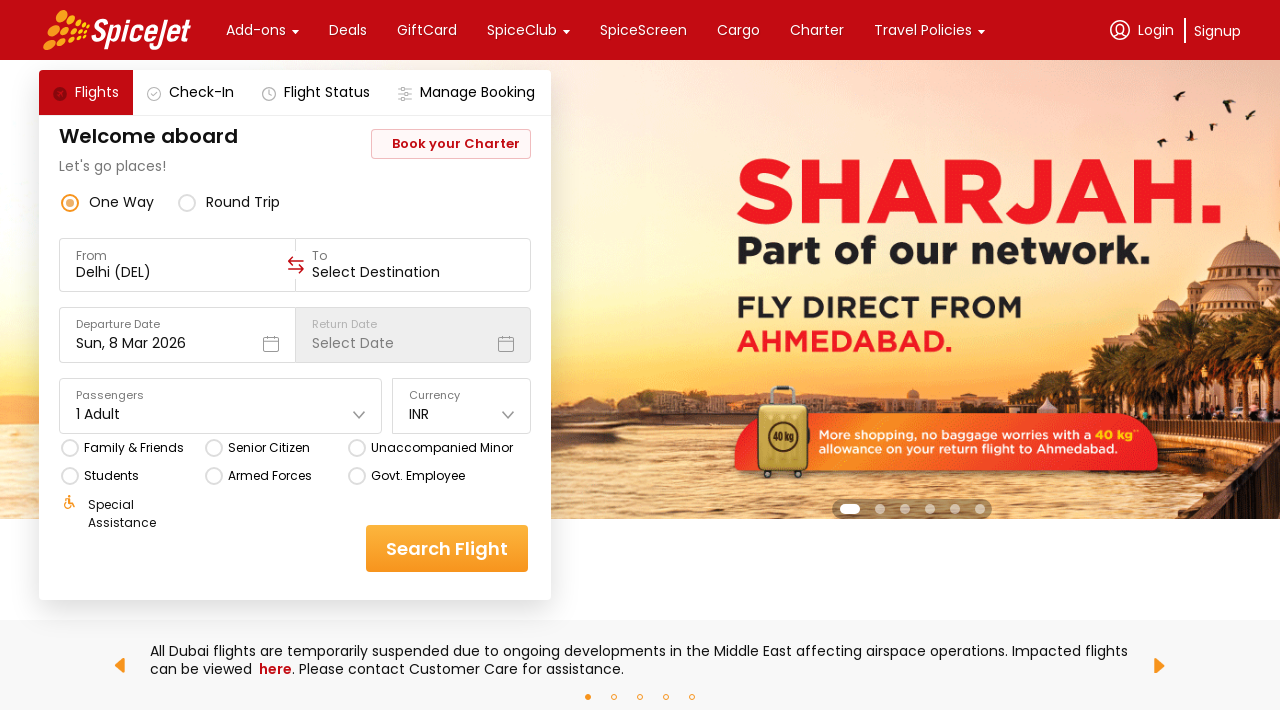

Navigated to SpiceJet airline website
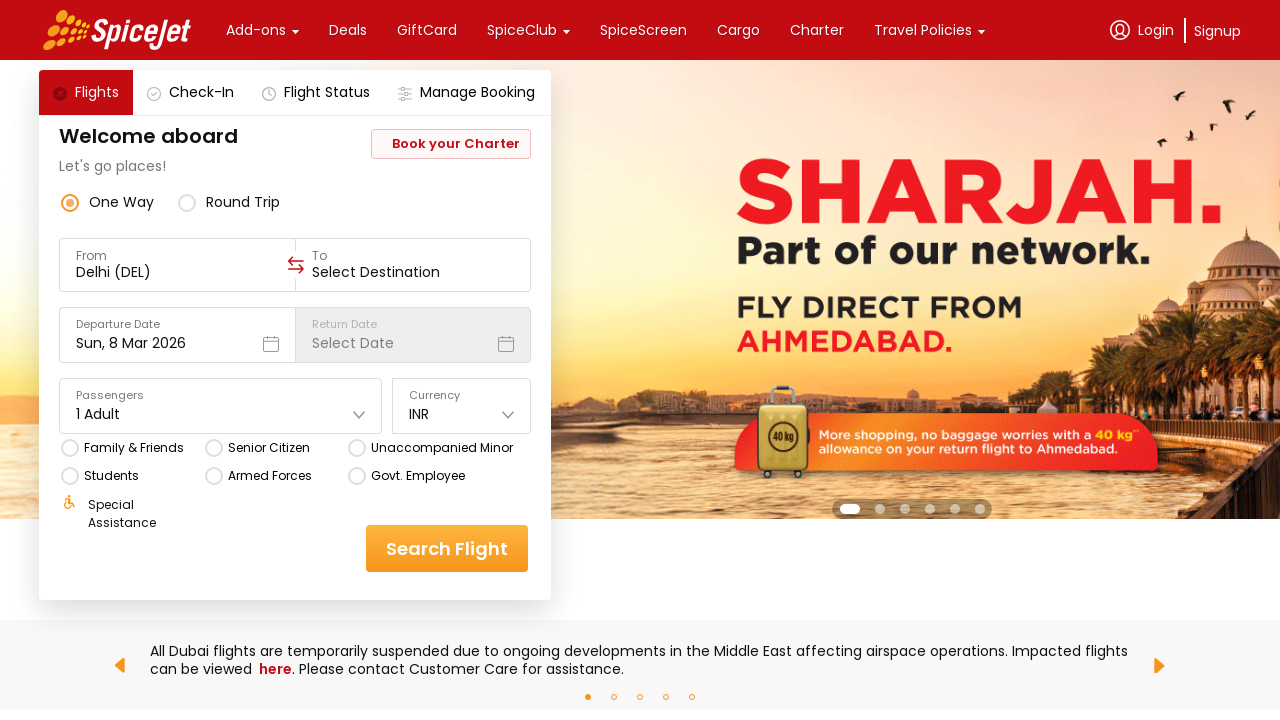

Pressed Escape key to dismiss browser notification prompts
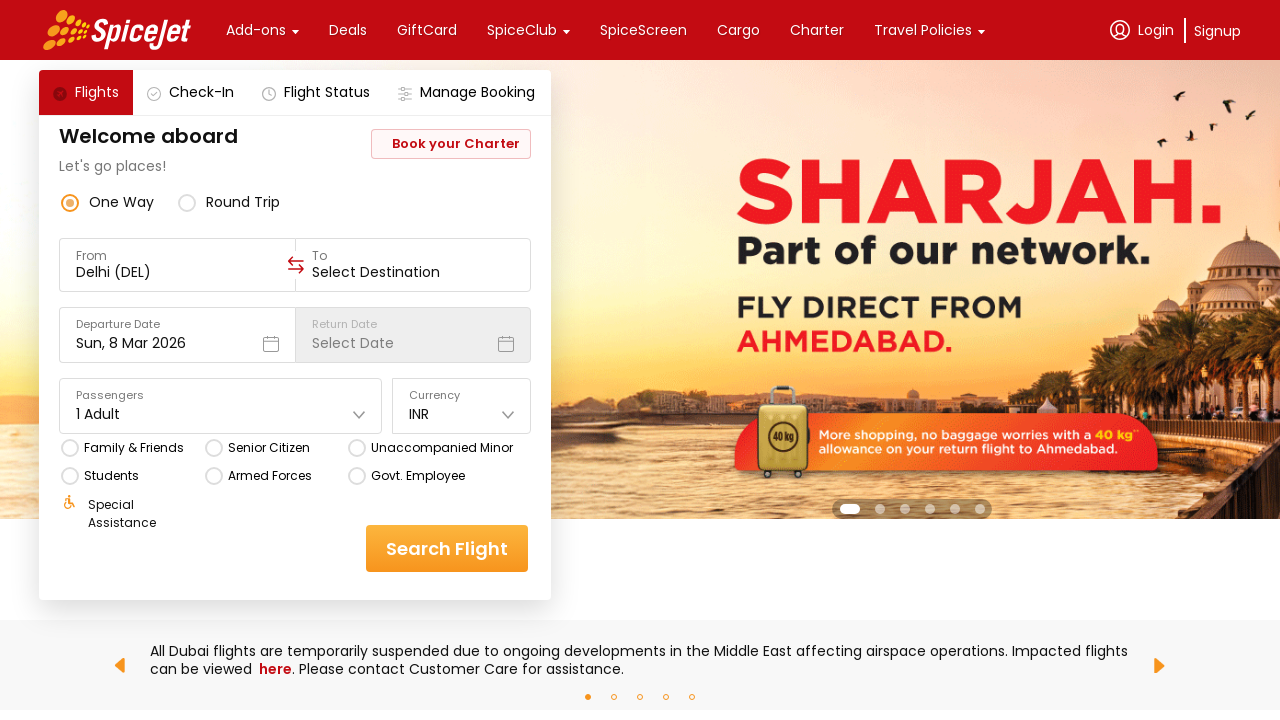

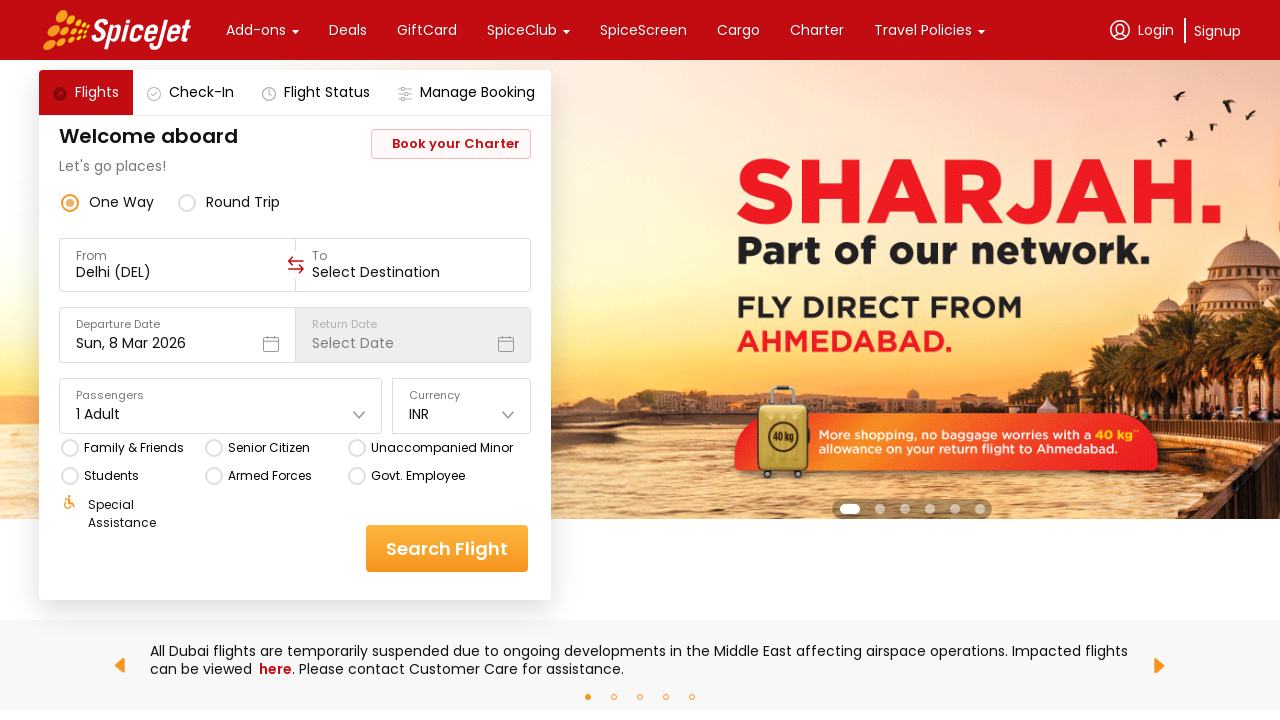